Tests drag and drop functionality within an iframe by dragging an element and dropping it onto a target area

Starting URL: https://jqueryui.com/droppable/

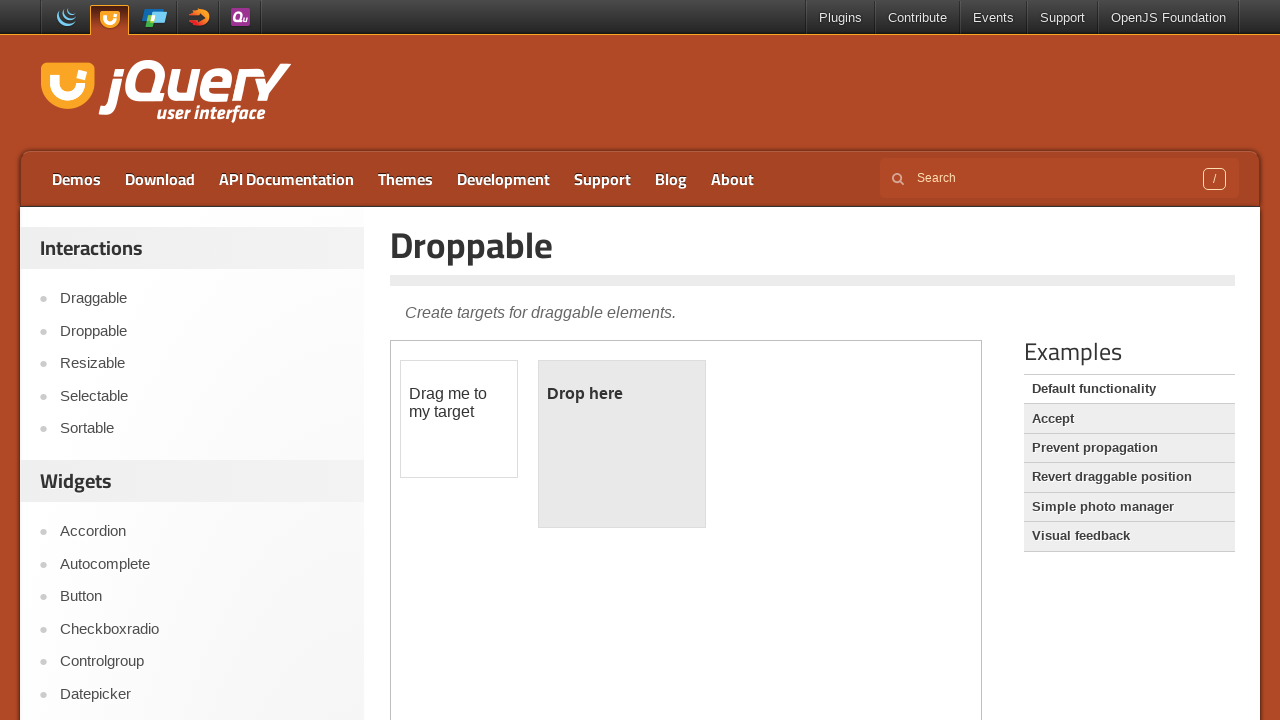

Located the first iframe containing the drag and drop demo
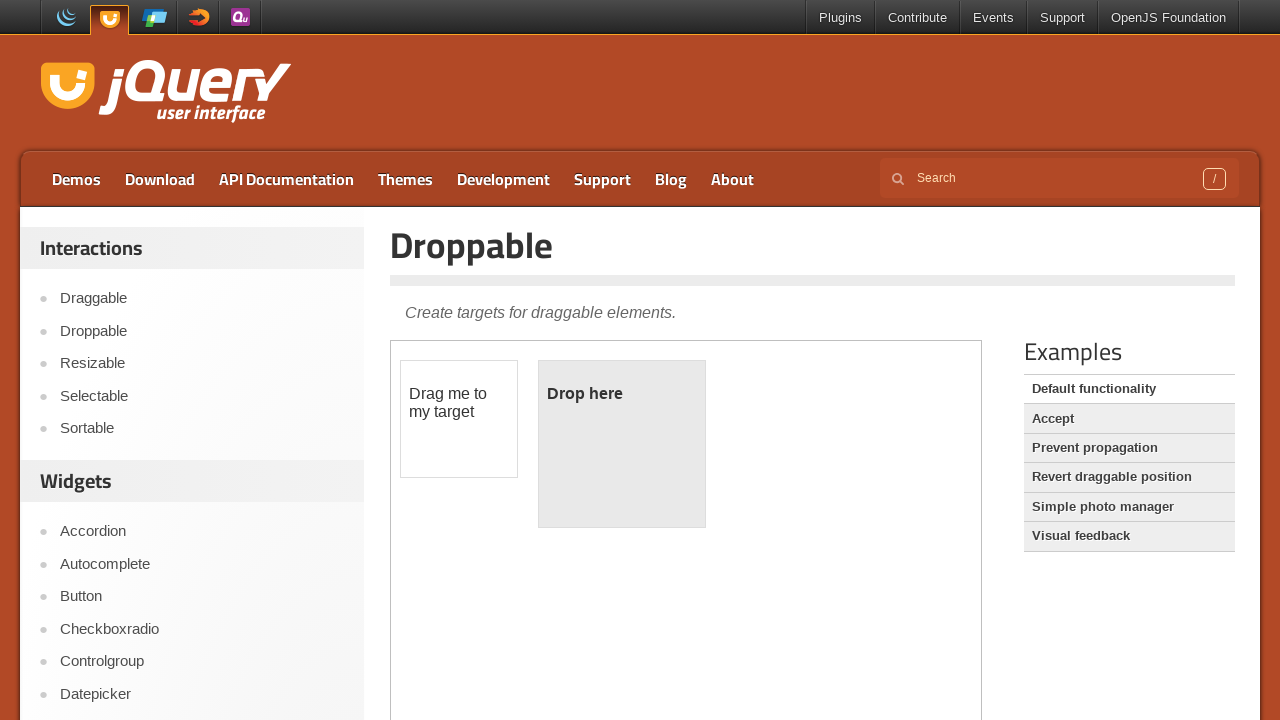

Located the draggable element within the iframe
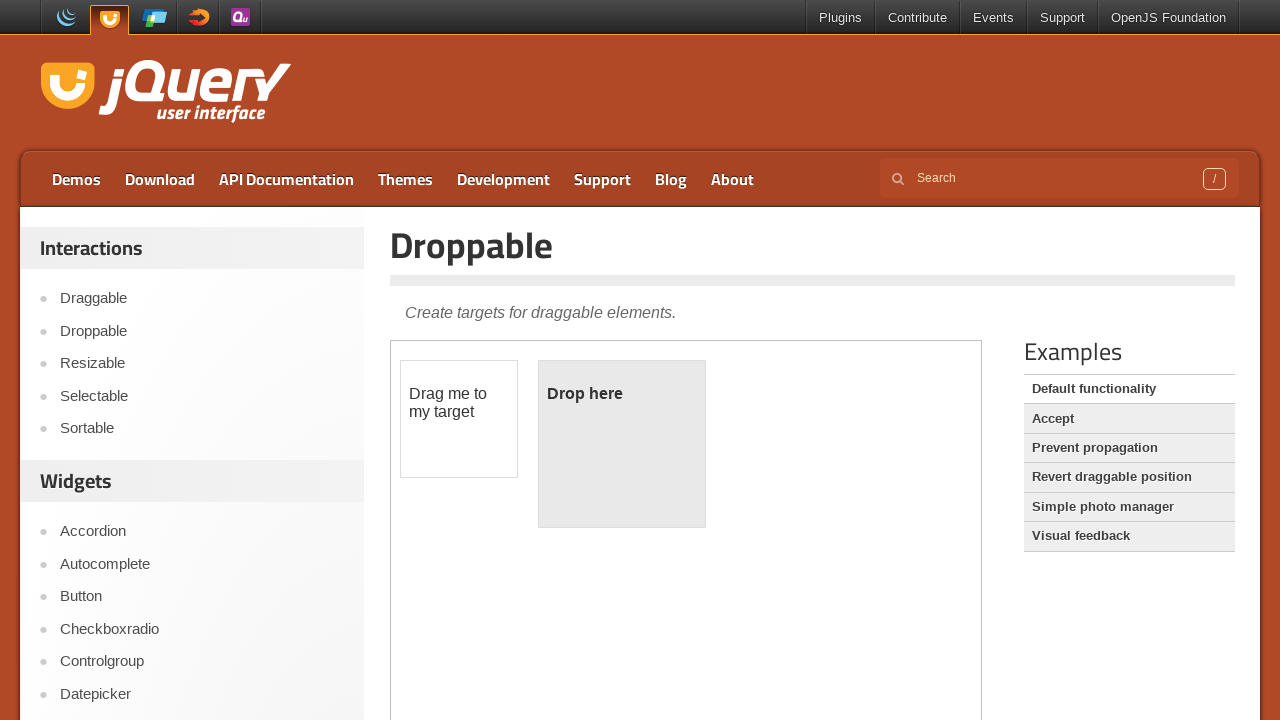

Located the droppable target element within the iframe
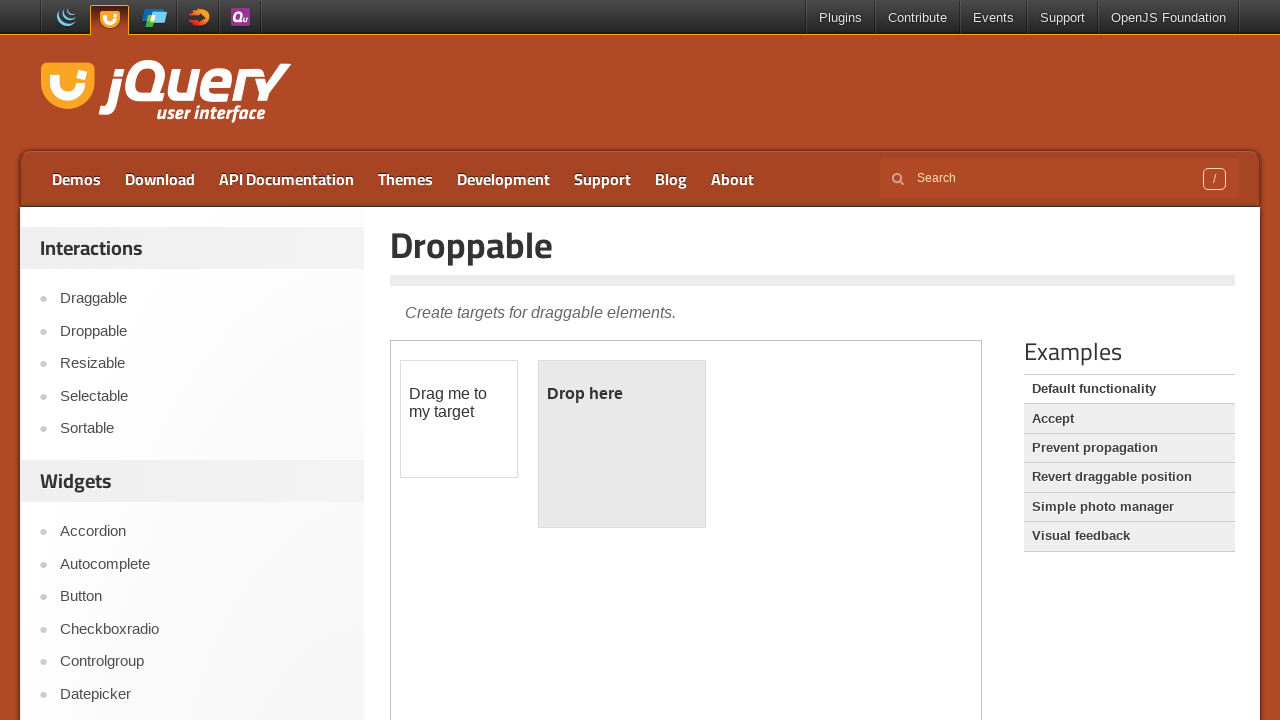

Dragged the draggable element and dropped it onto the droppable target at (622, 444)
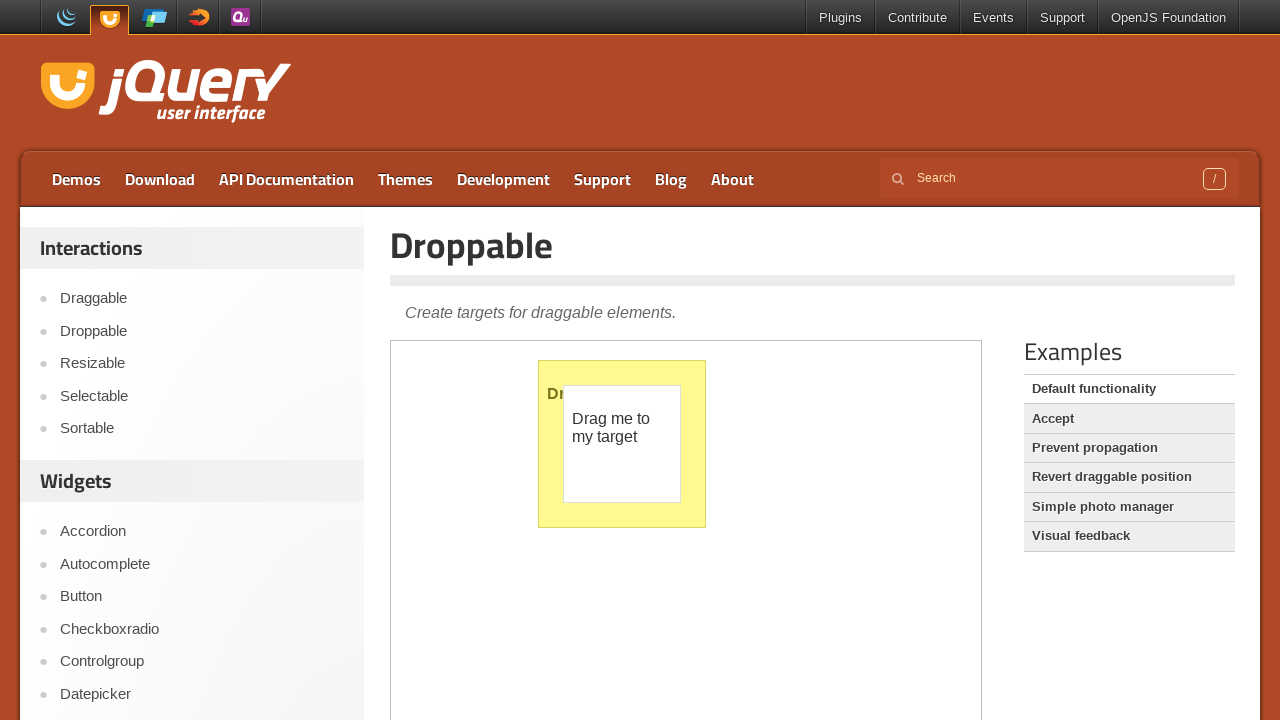

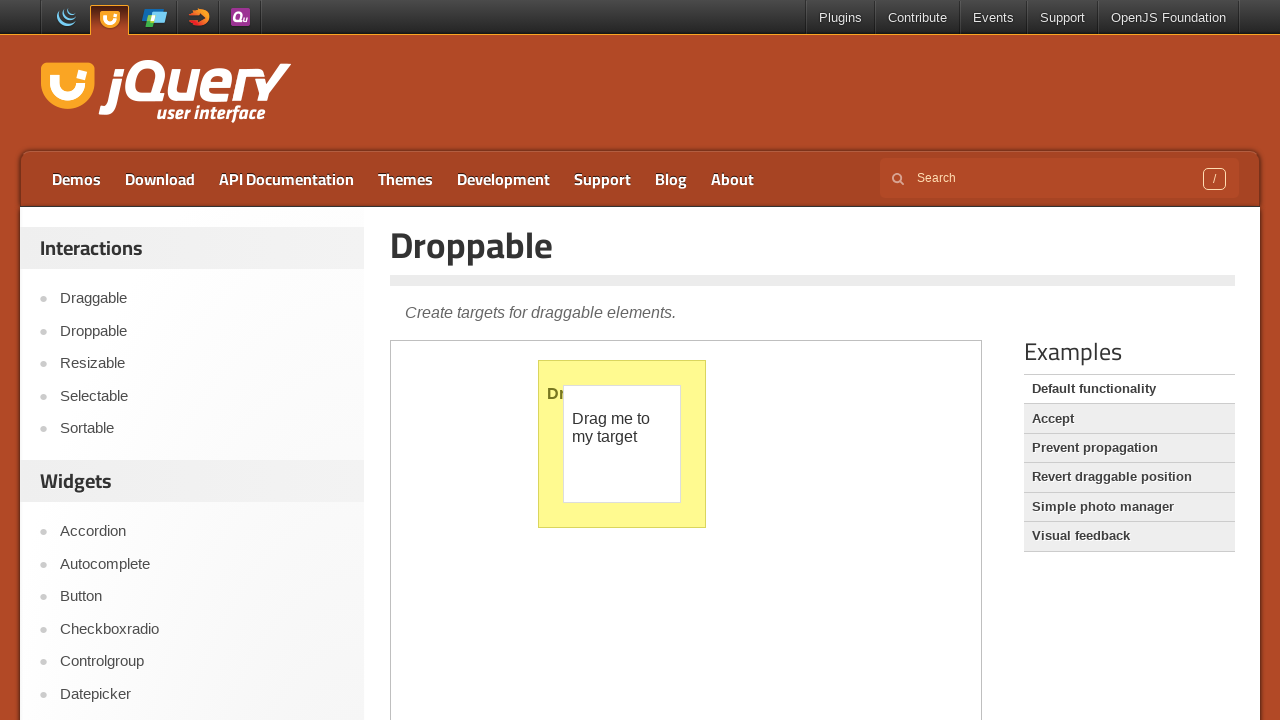